Tests number input by entering a valid number and verifying the pop-up alert message

Starting URL: https://kristinek.github.io/site/tasks/enter_a_number

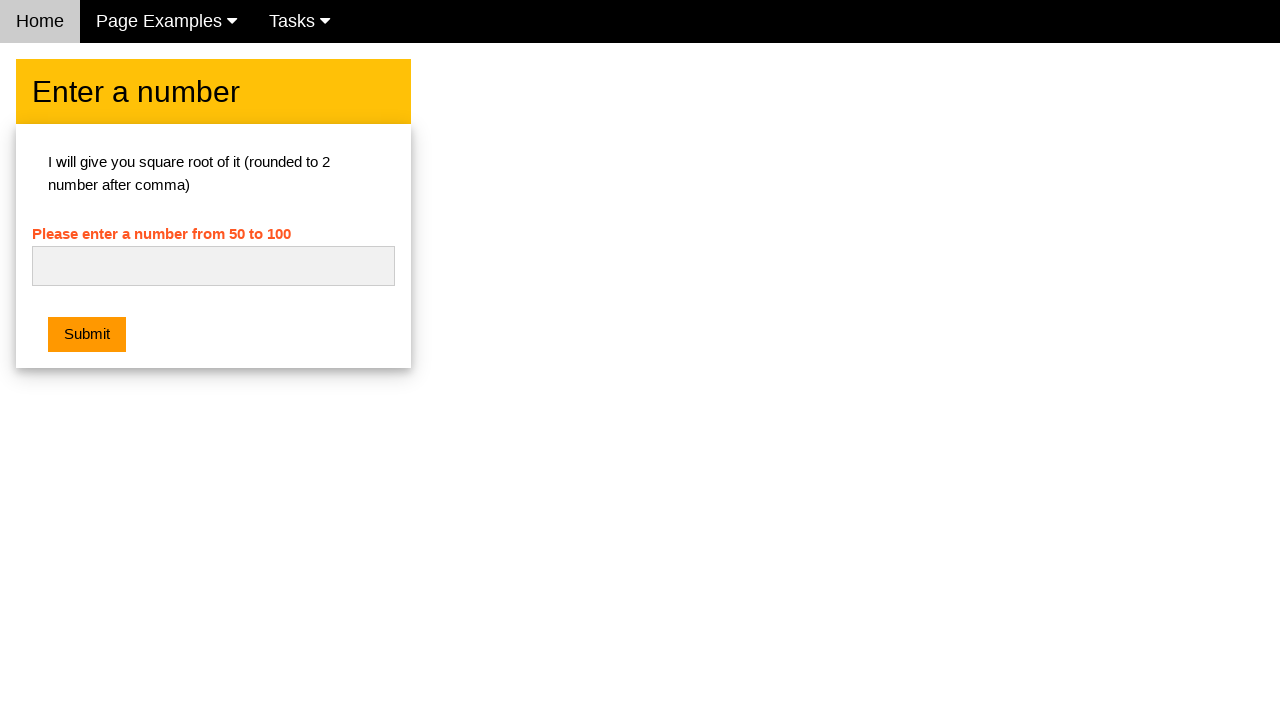

Cleared the number input field on #numb
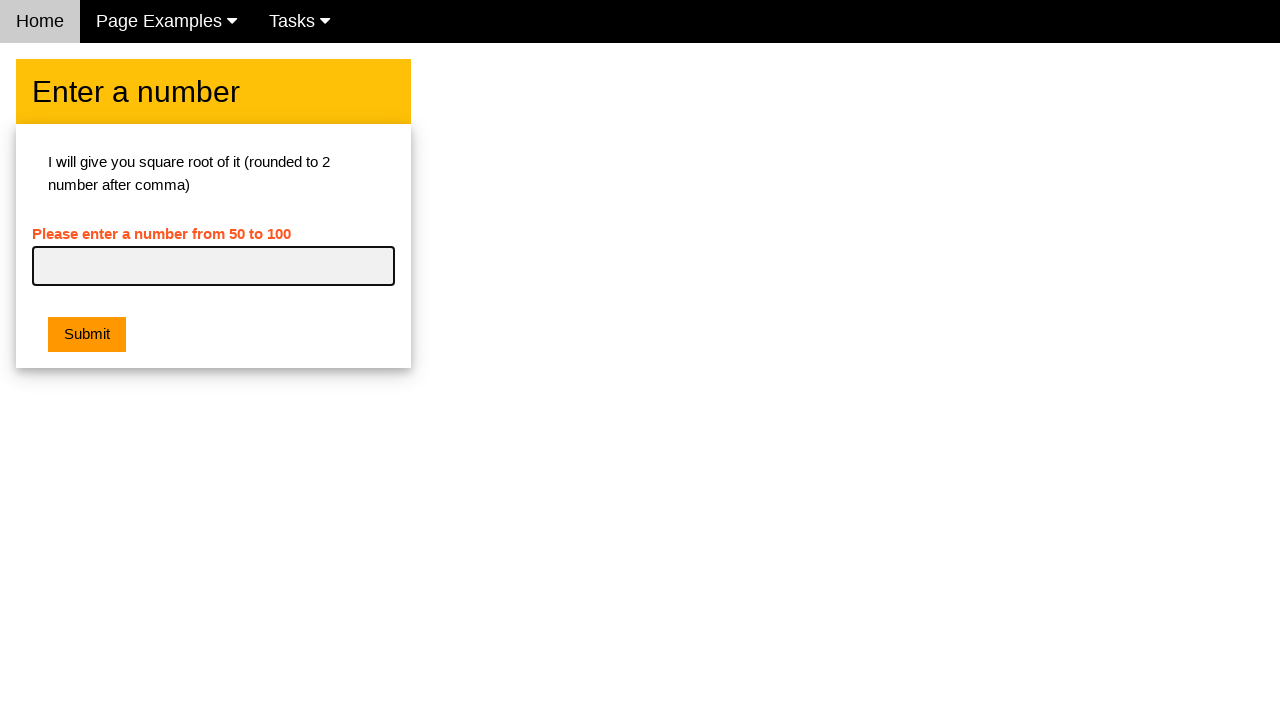

Entered valid number '50' into the input field on #numb
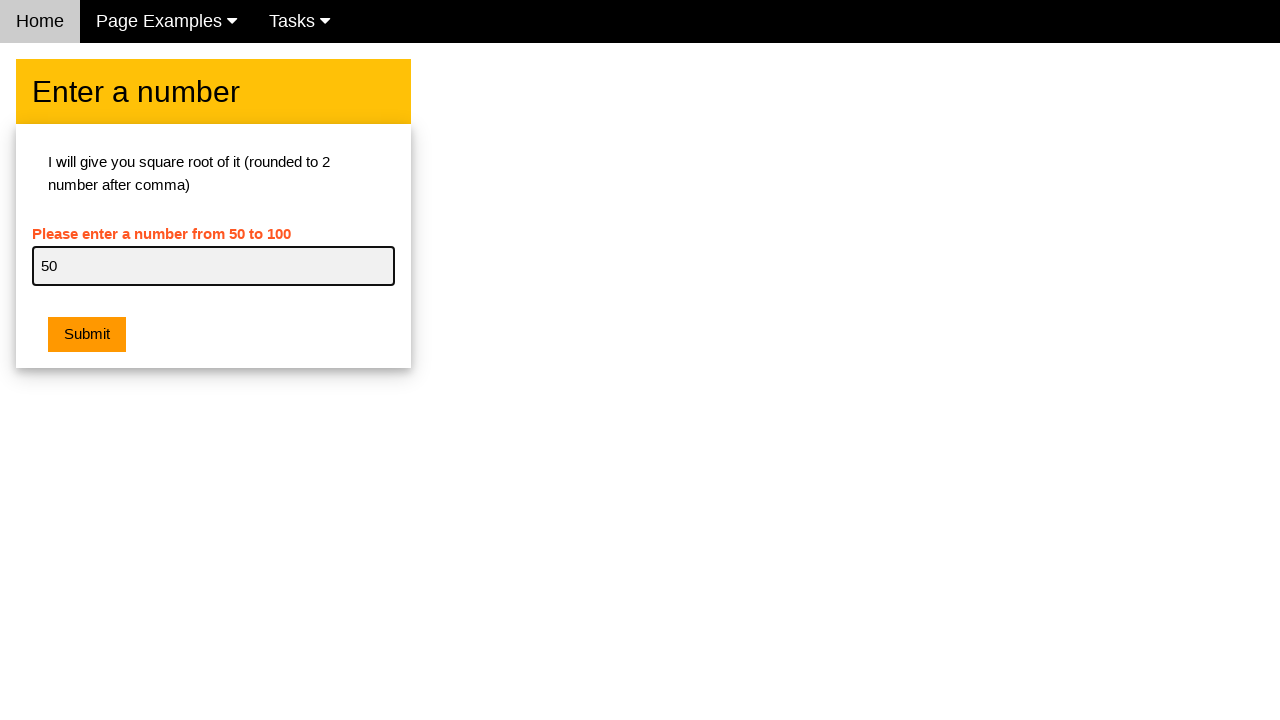

Clicked submit button to submit the number at (87, 335) on .w3-btn
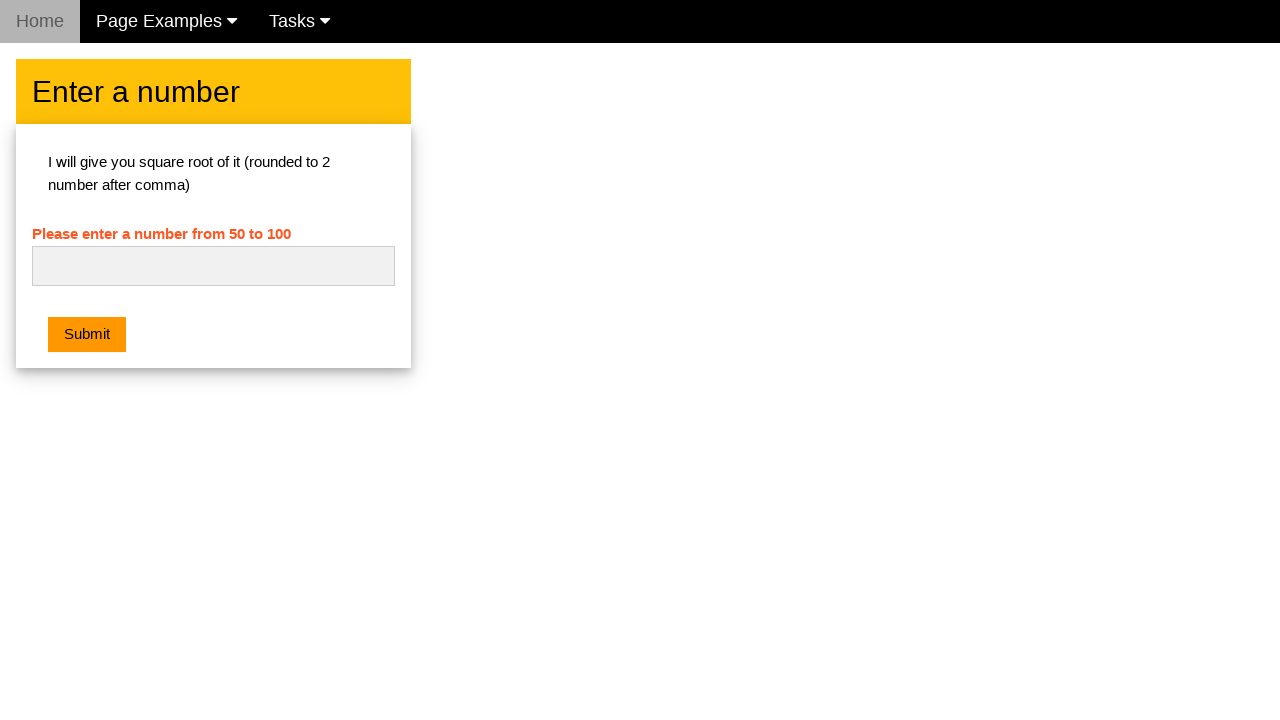

Set up dialog handler to accept popup alerts
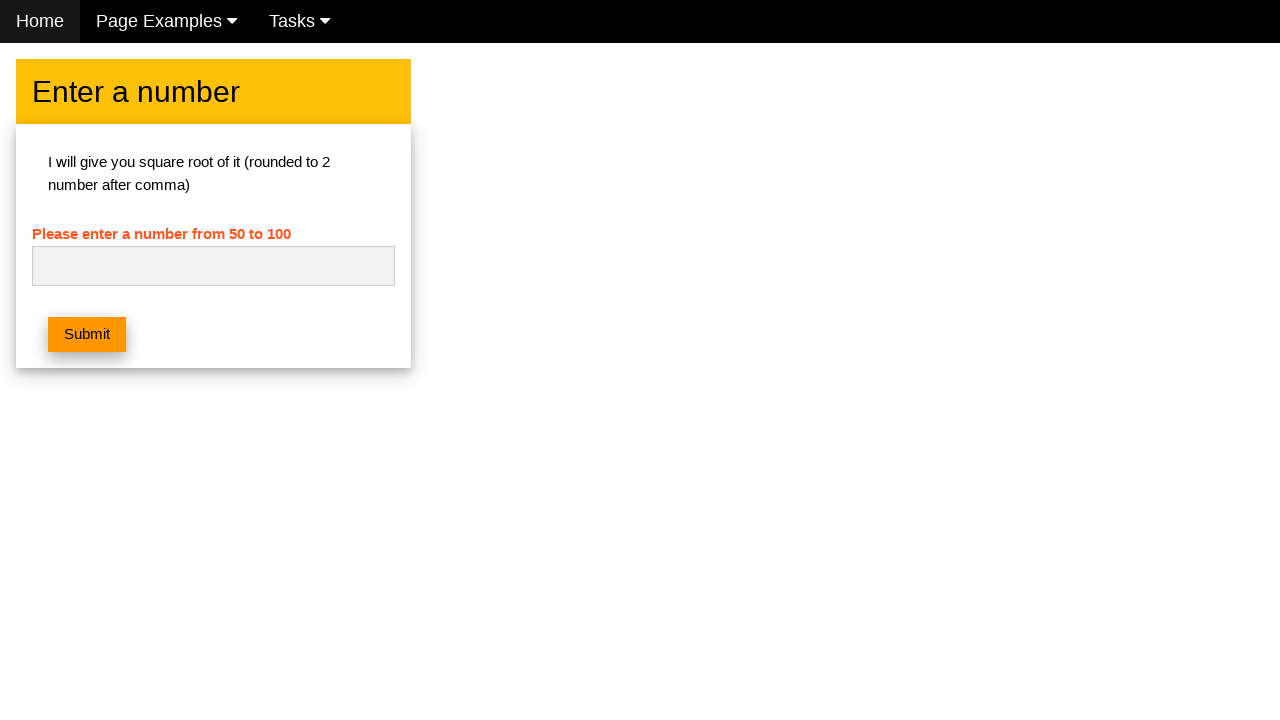

Clicked submit button again and accepted the popup alert message at (87, 335) on .w3-btn
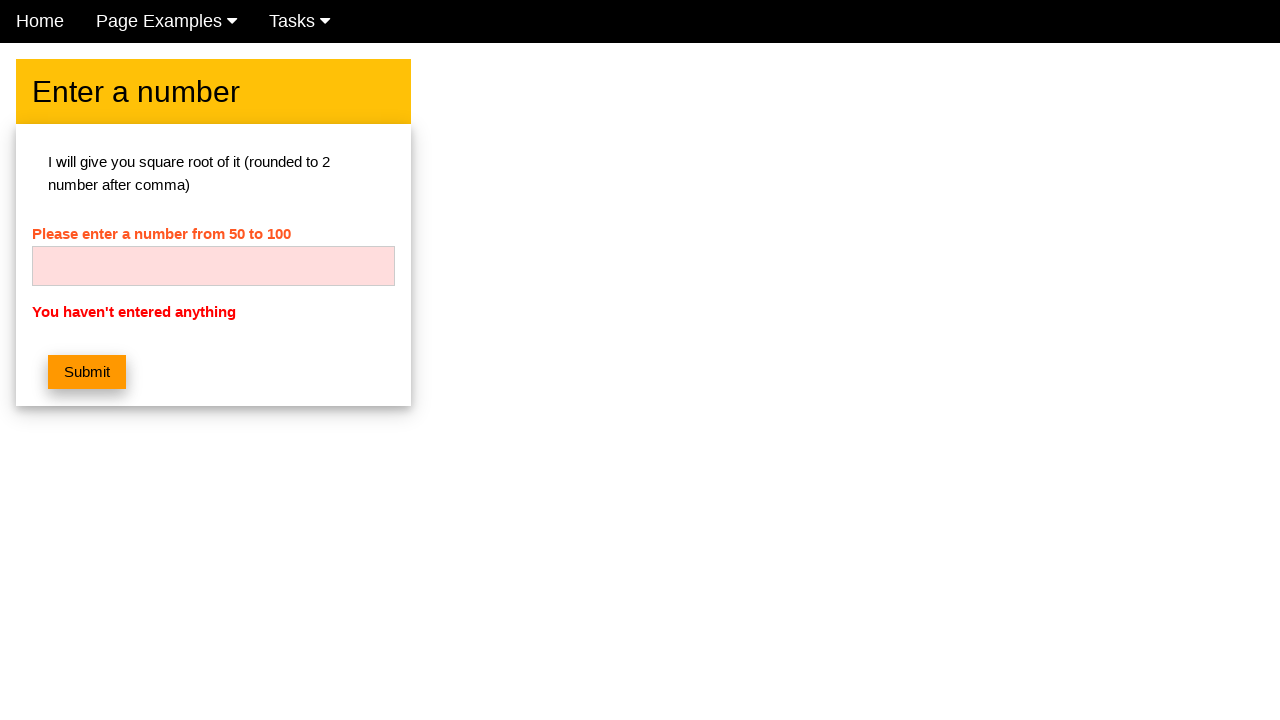

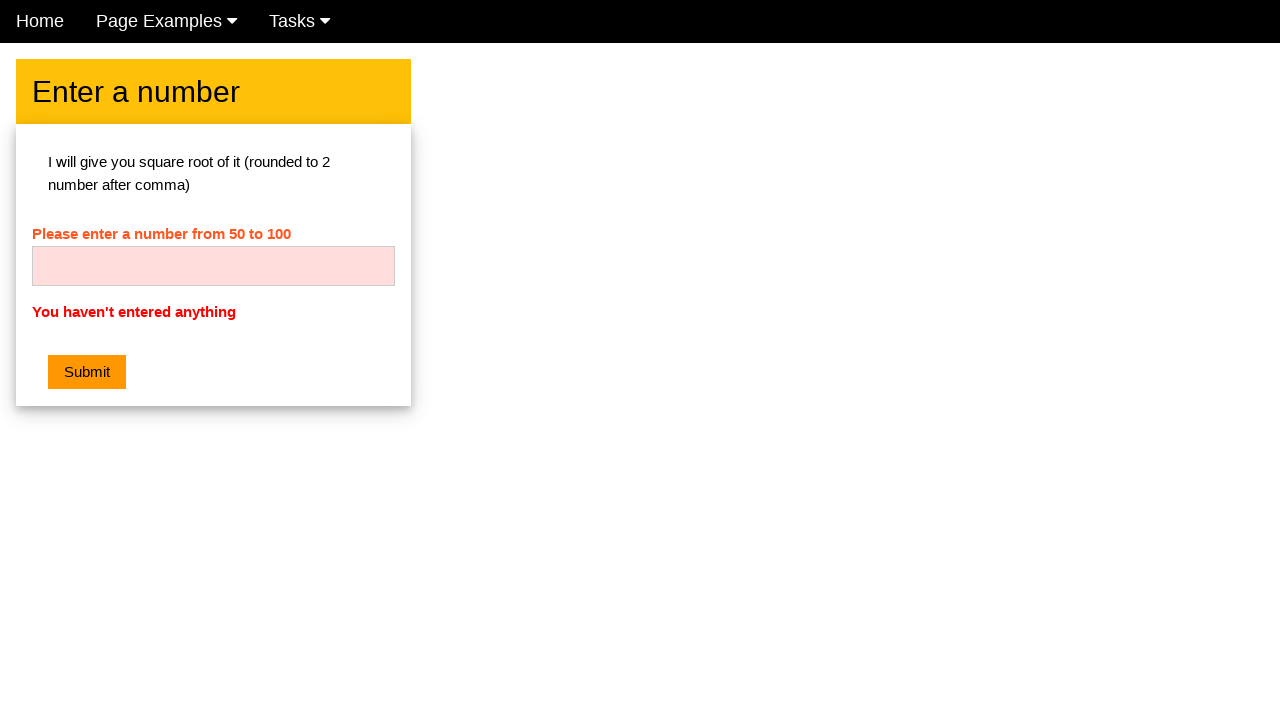